Verifies the logo text displays correctly

Starting URL: https://rahulshettyacademy.com/seleniumPractise/#/

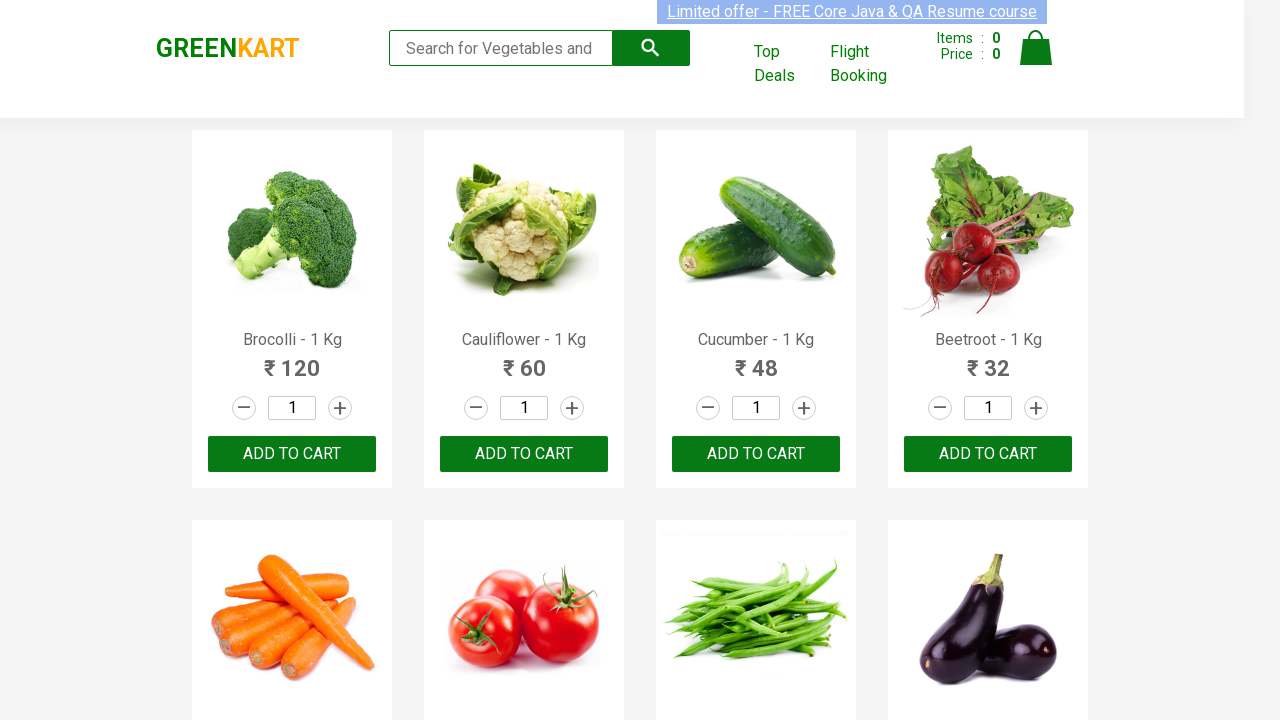

Waited for logo element with class 'brand' to load
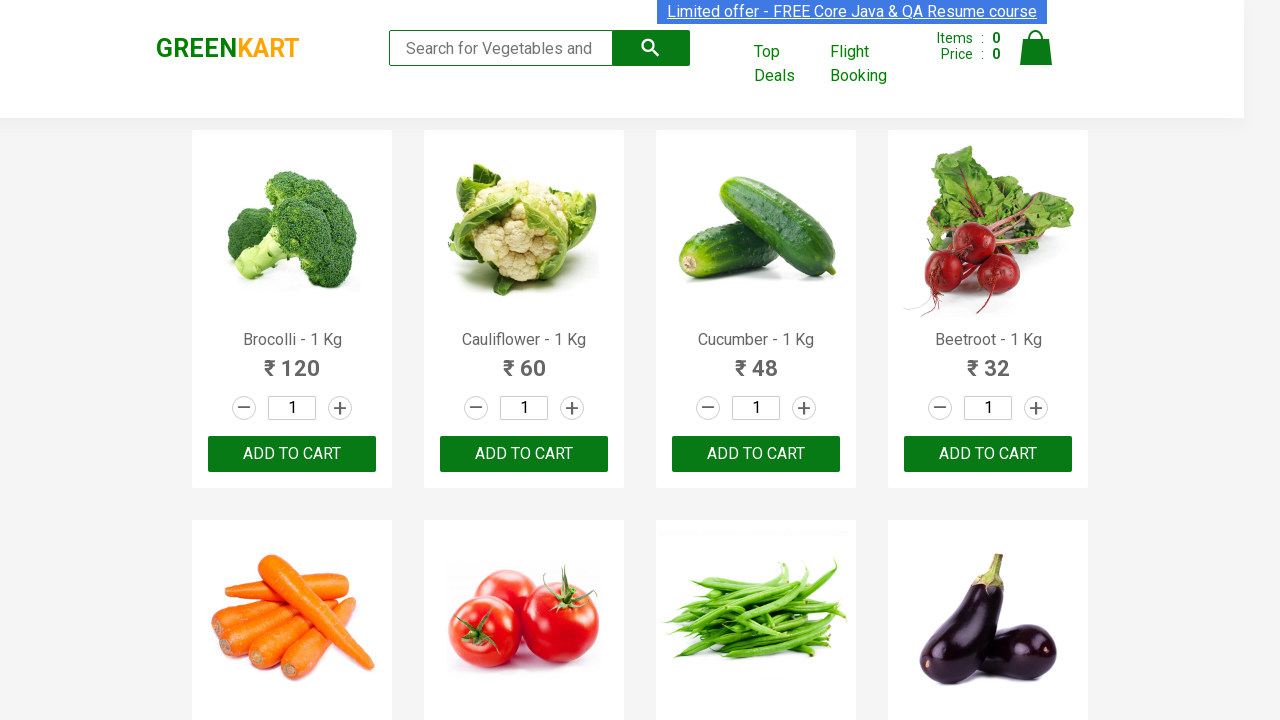

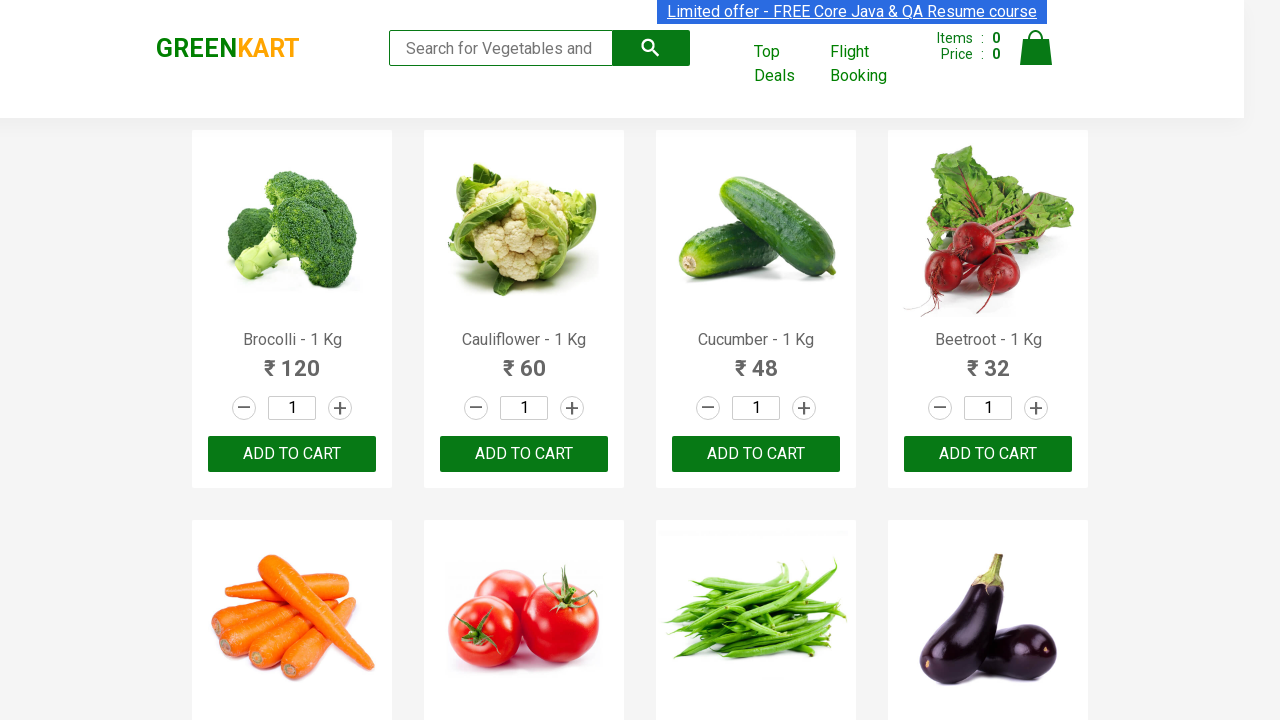